Tests cart purchase flow when attempting to checkout without filling required fields, expecting an alert

Starting URL: https://www.demoblaze.com/

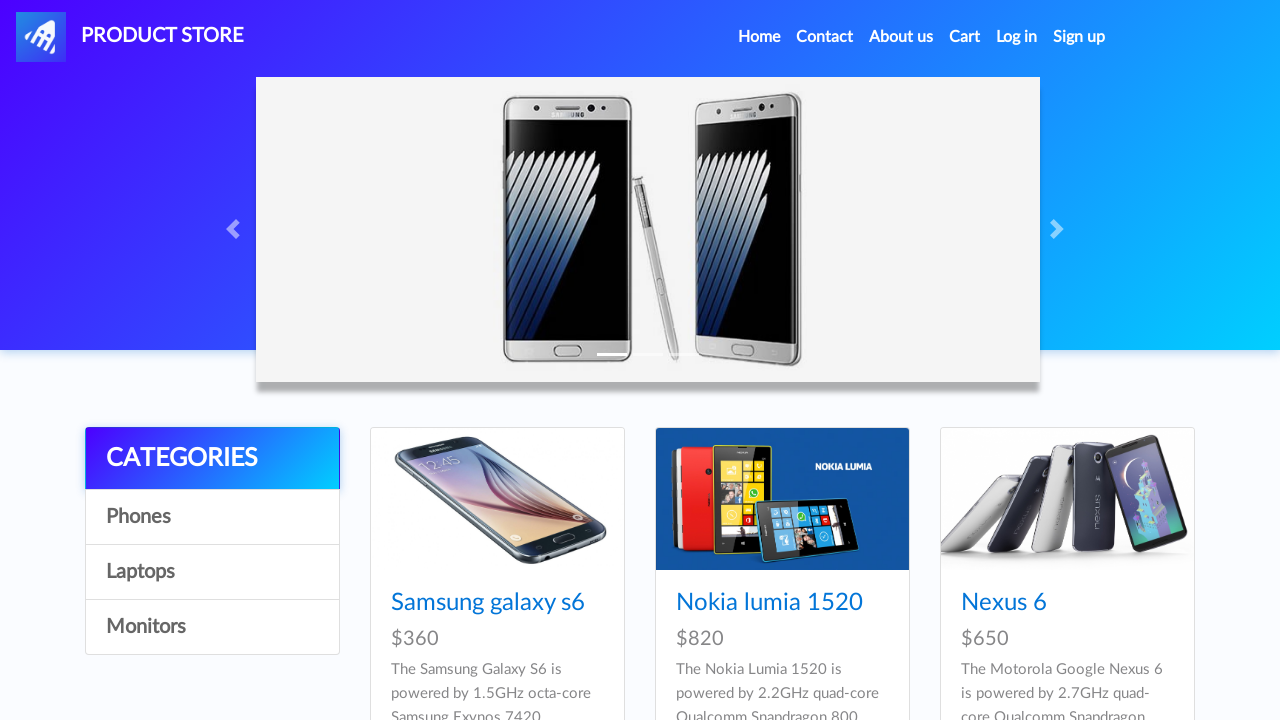

Clicked on cart button at (965, 37) on #cartur
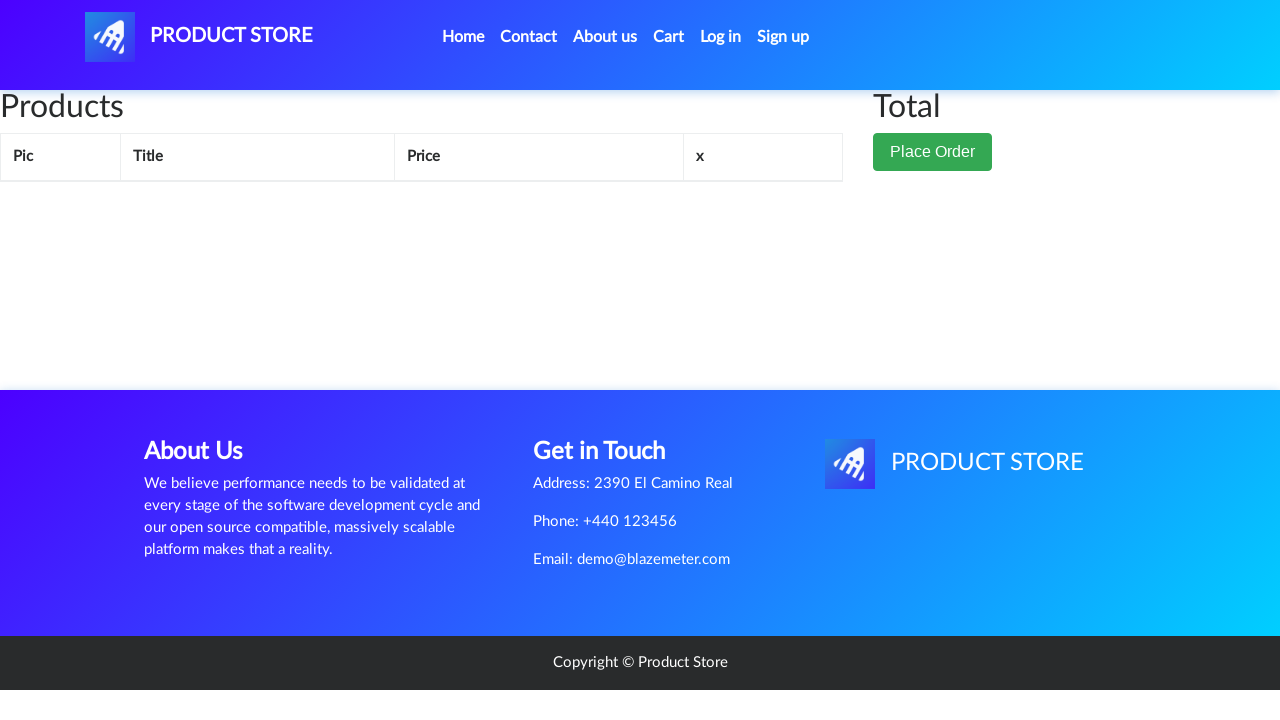

Place order button selector appeared
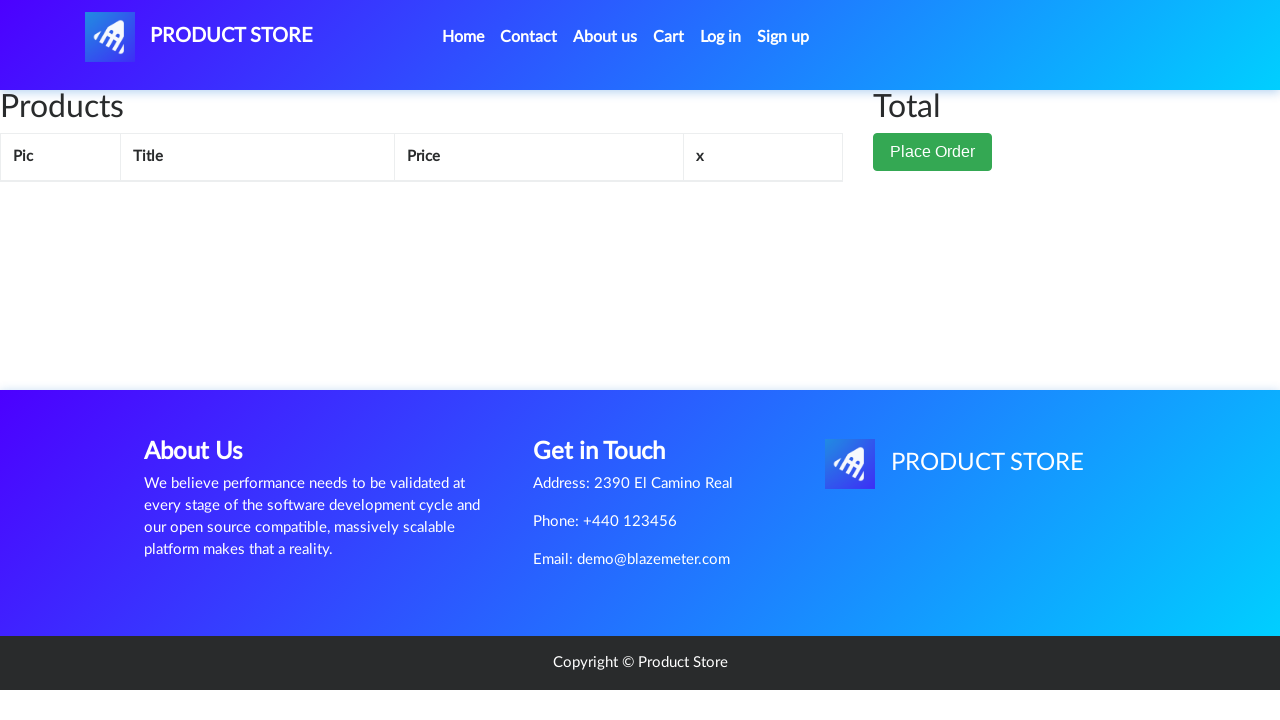

Clicked place order button at (933, 152) on #page-wrapper > div > div.col-lg-1 > button
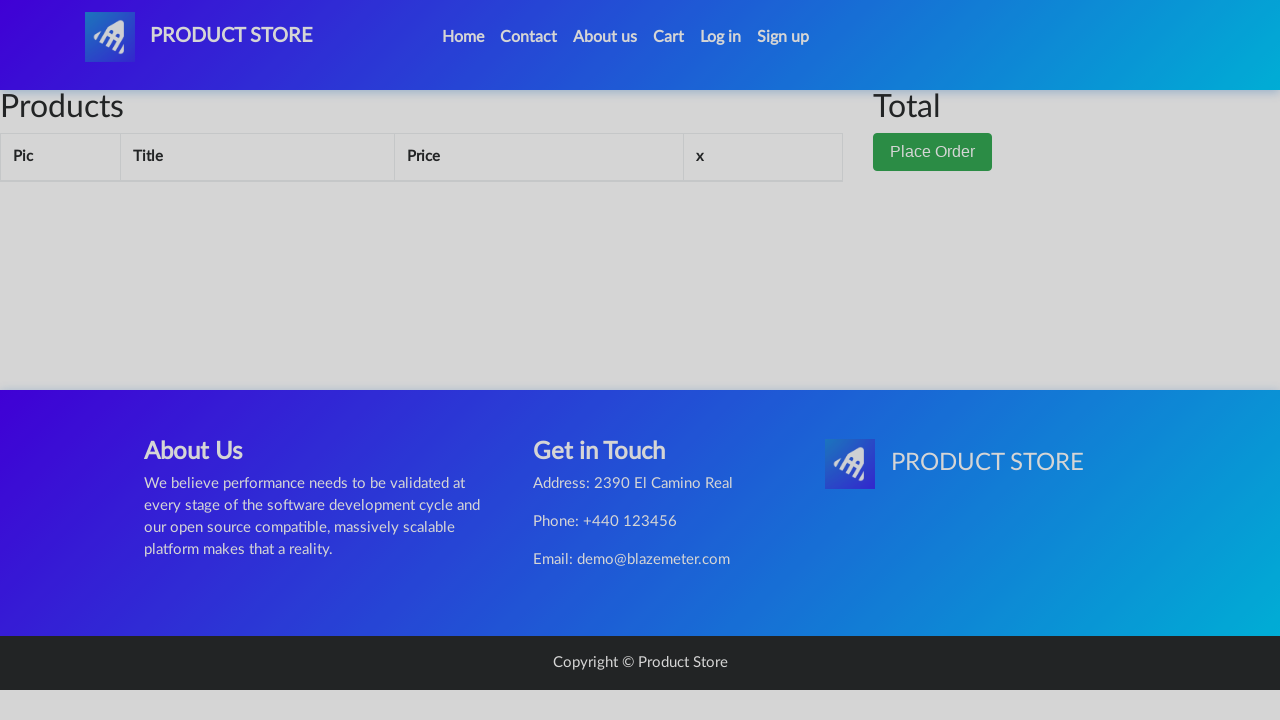

Order modal appeared
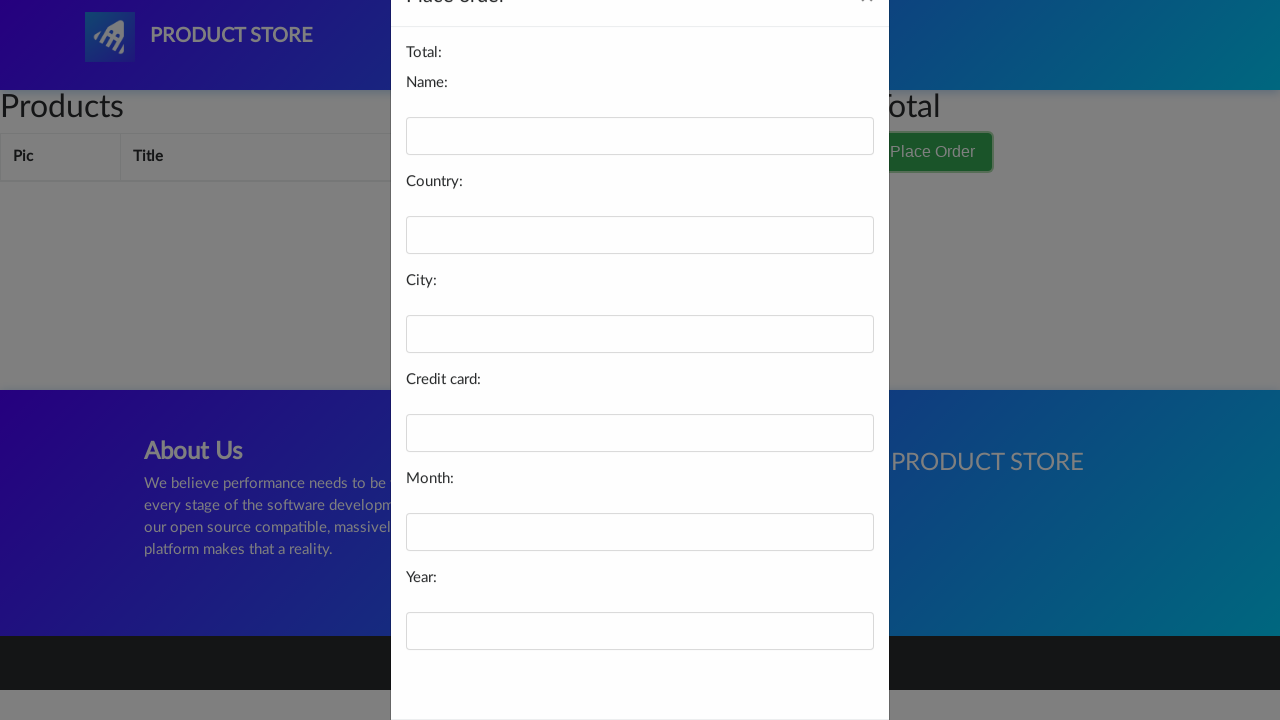

Clicked purchase button without filling required fields at (823, 655) on #orderModal > div > div > div.modal-footer > button.btn.btn-primary
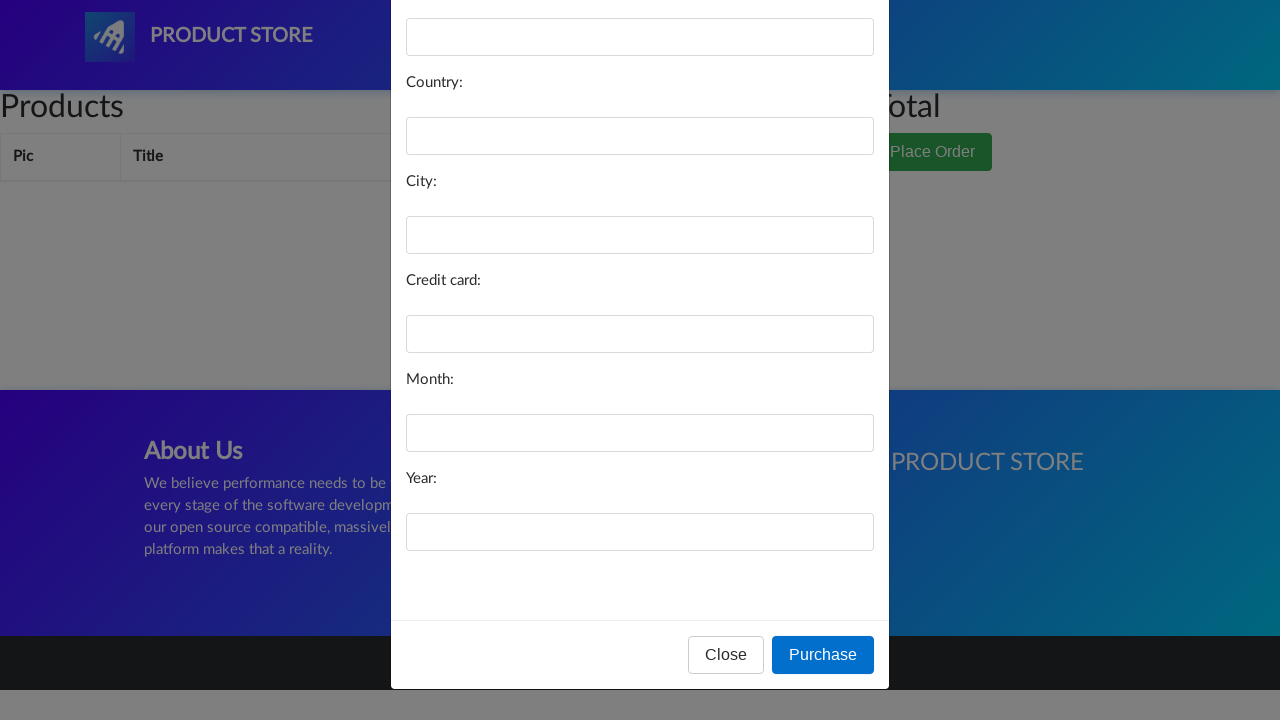

Alert dialog handler registered and accepted
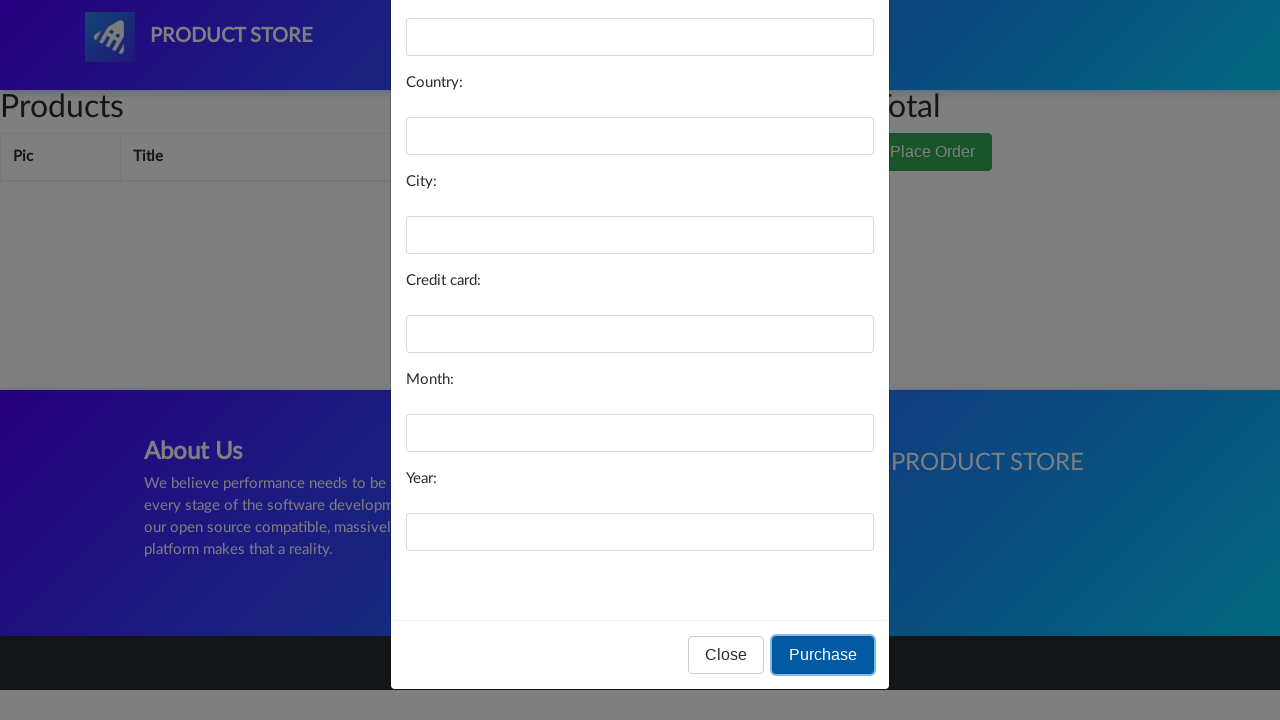

Clicked close button to dismiss order modal at (726, 655) on #orderModal > div > div > div.modal-footer > button.btn.btn-secondary
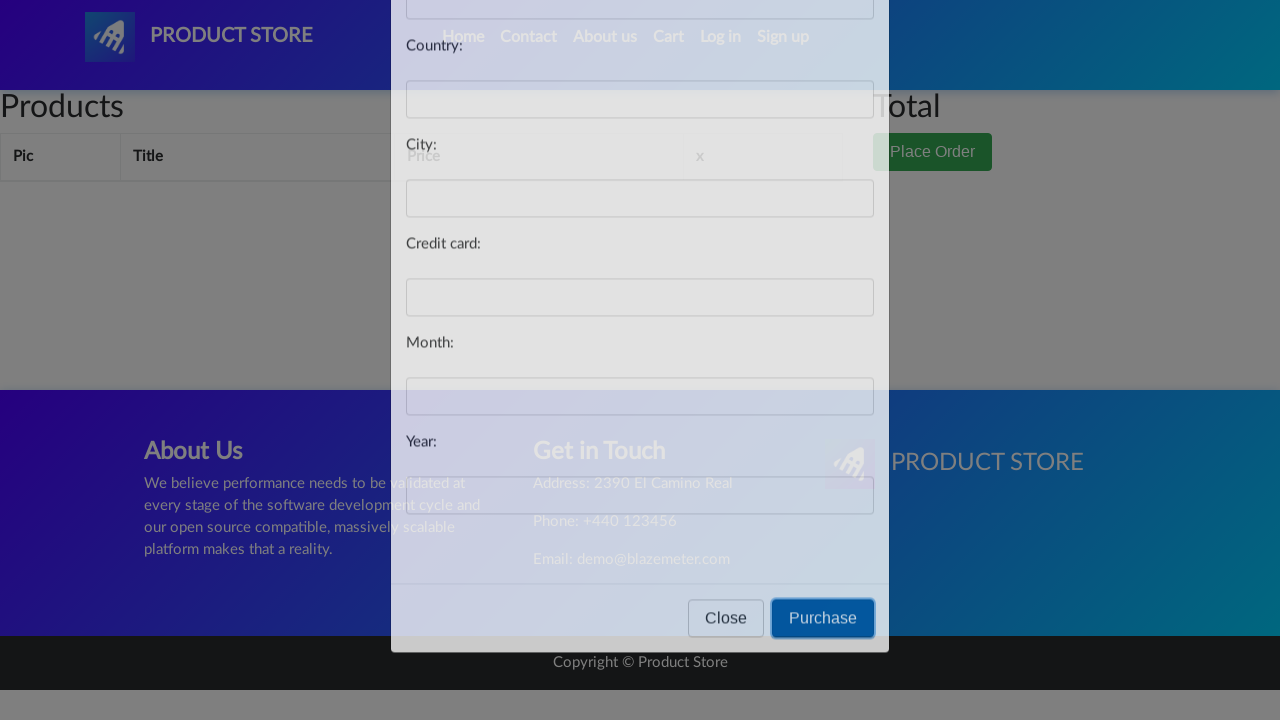

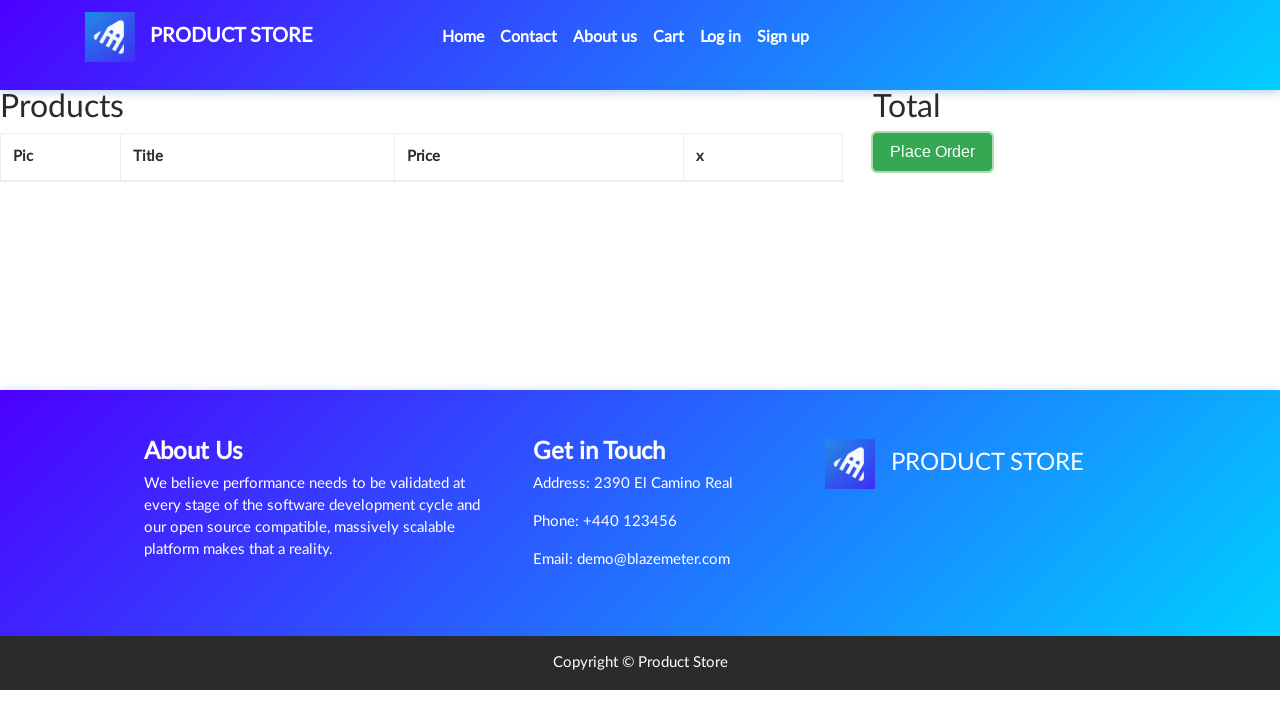